Tests clicking on a blogs menu element and then clicking on a specific blog link on a Selenium testing practice page

Starting URL: http://omayo.blogspot.com/

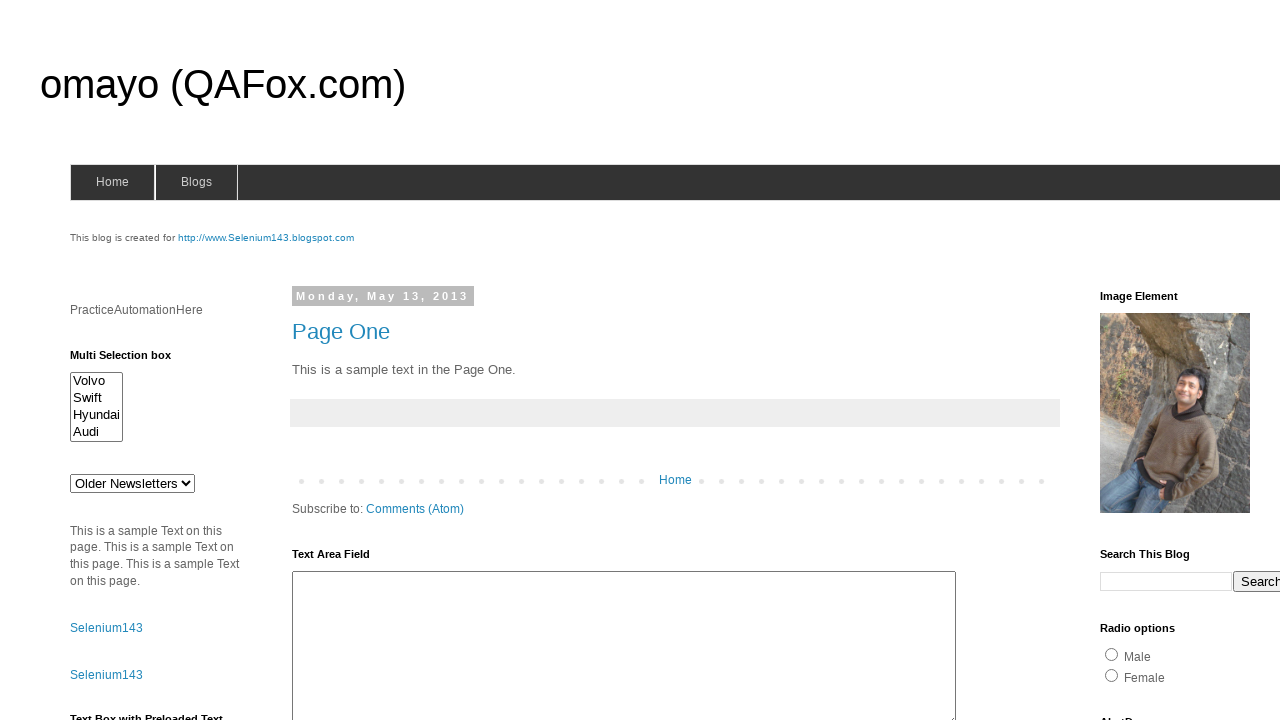

Clicked on blogs menu element at (196, 182) on #blogsmenu
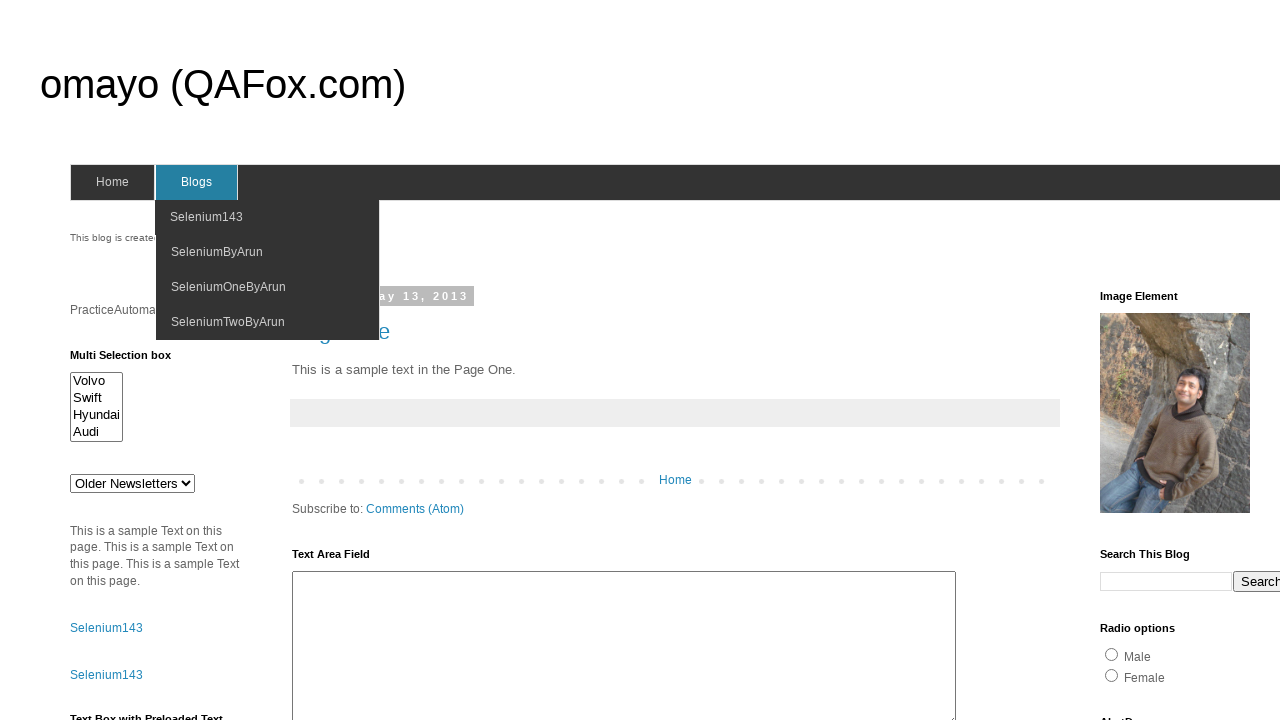

Clicked on Selenium143 blog link at (186, 6) on text=http://www.Selenium143.blogspot.com
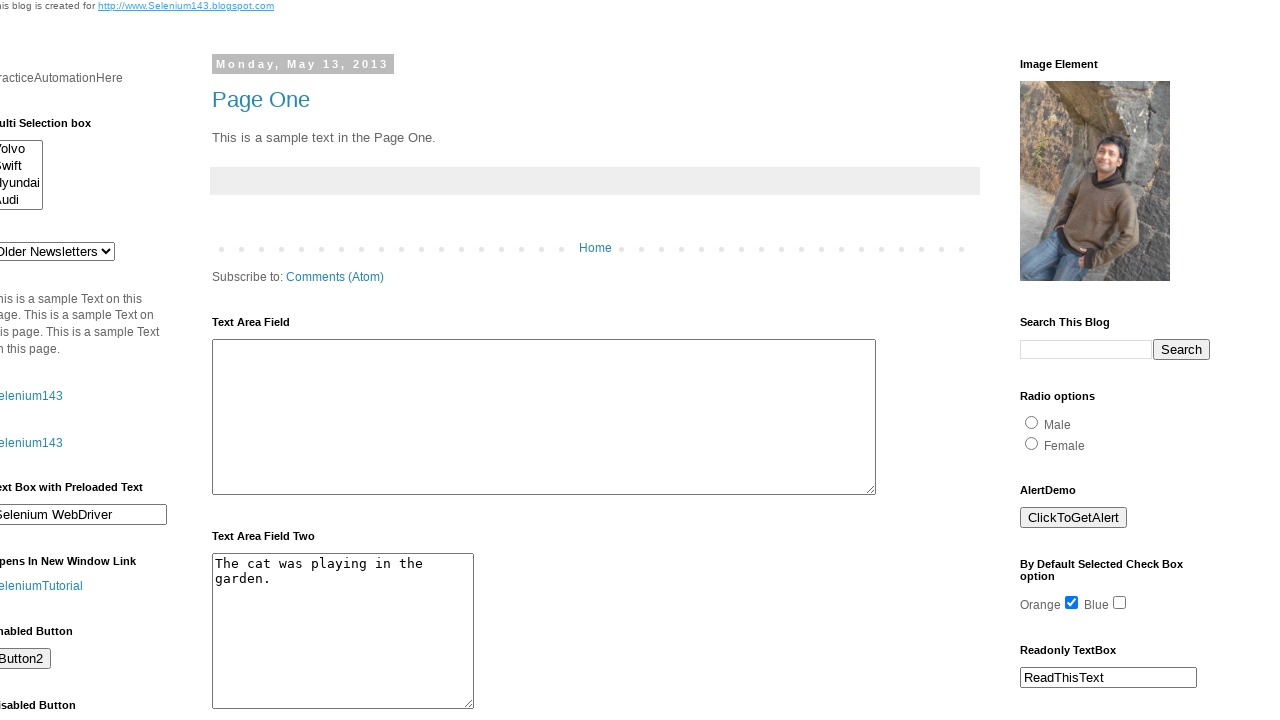

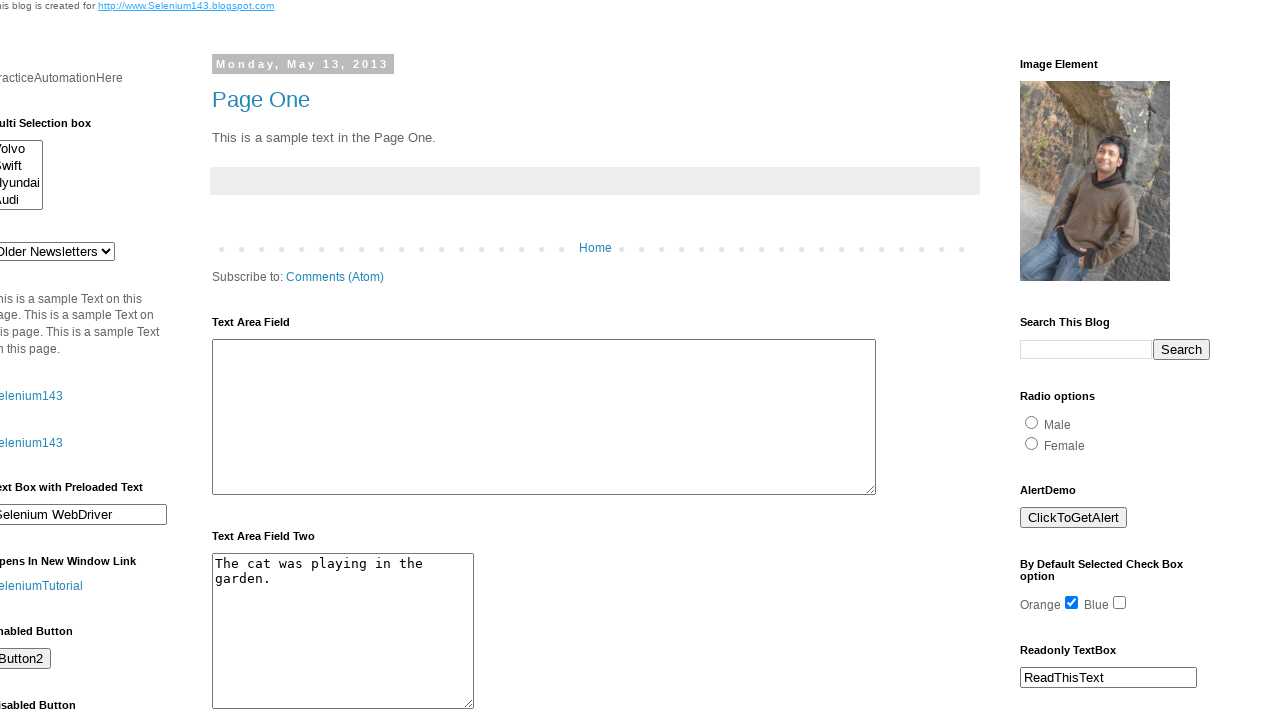